Tests disappearing elements by navigating through various menu items and verifying page navigation

Starting URL: https://the-internet.herokuapp.com/

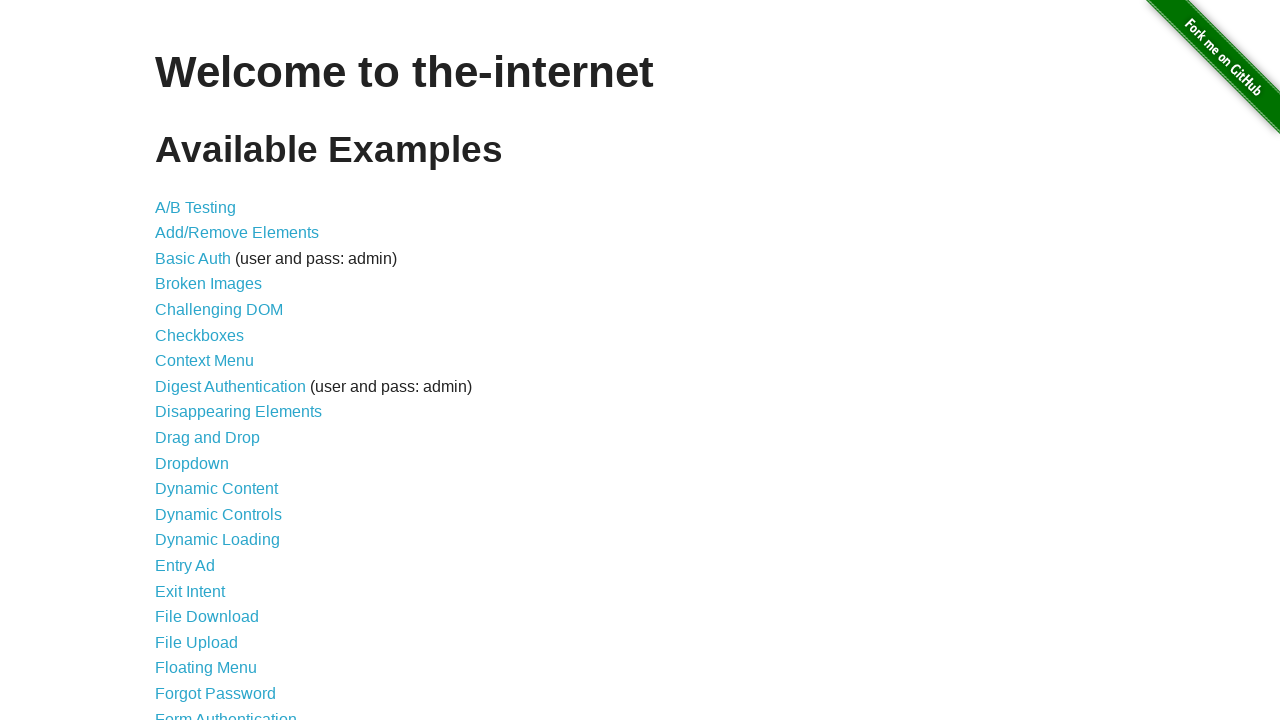

Clicked link to navigate to disappearing elements page at (238, 412) on a[href='/disappearing_elements']
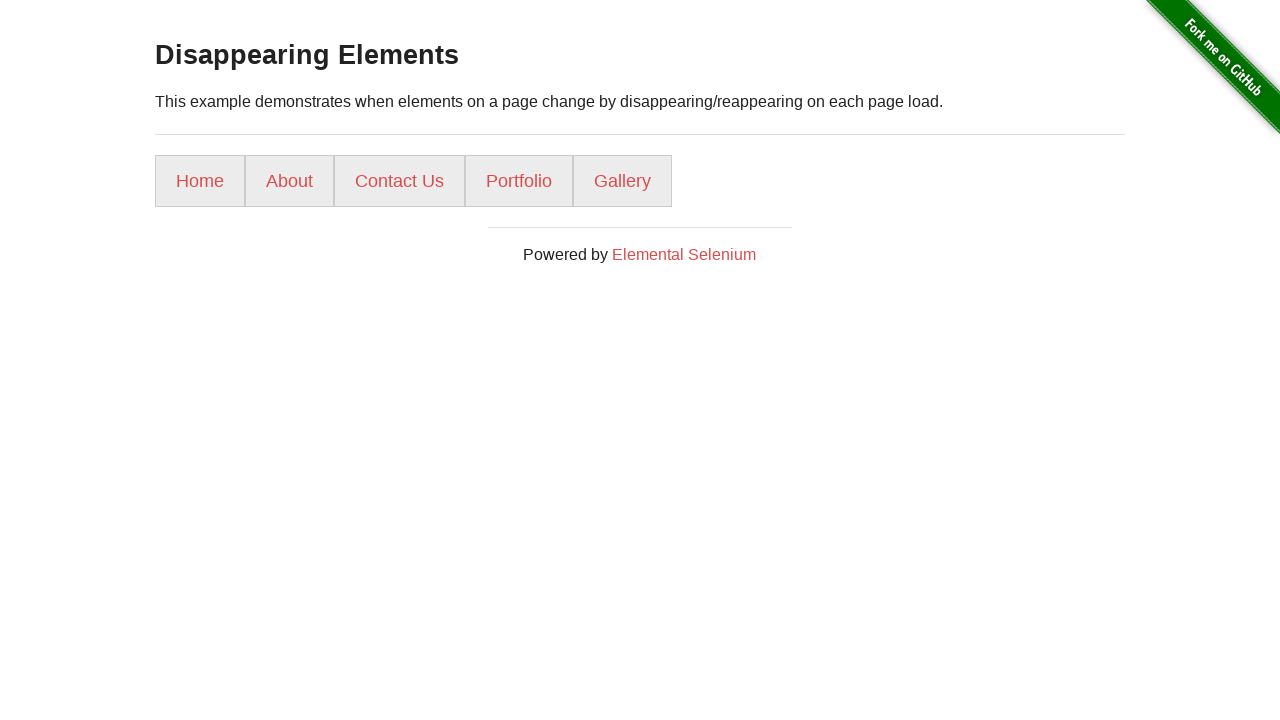

Clicked home link at (200, 181) on a[href='/']
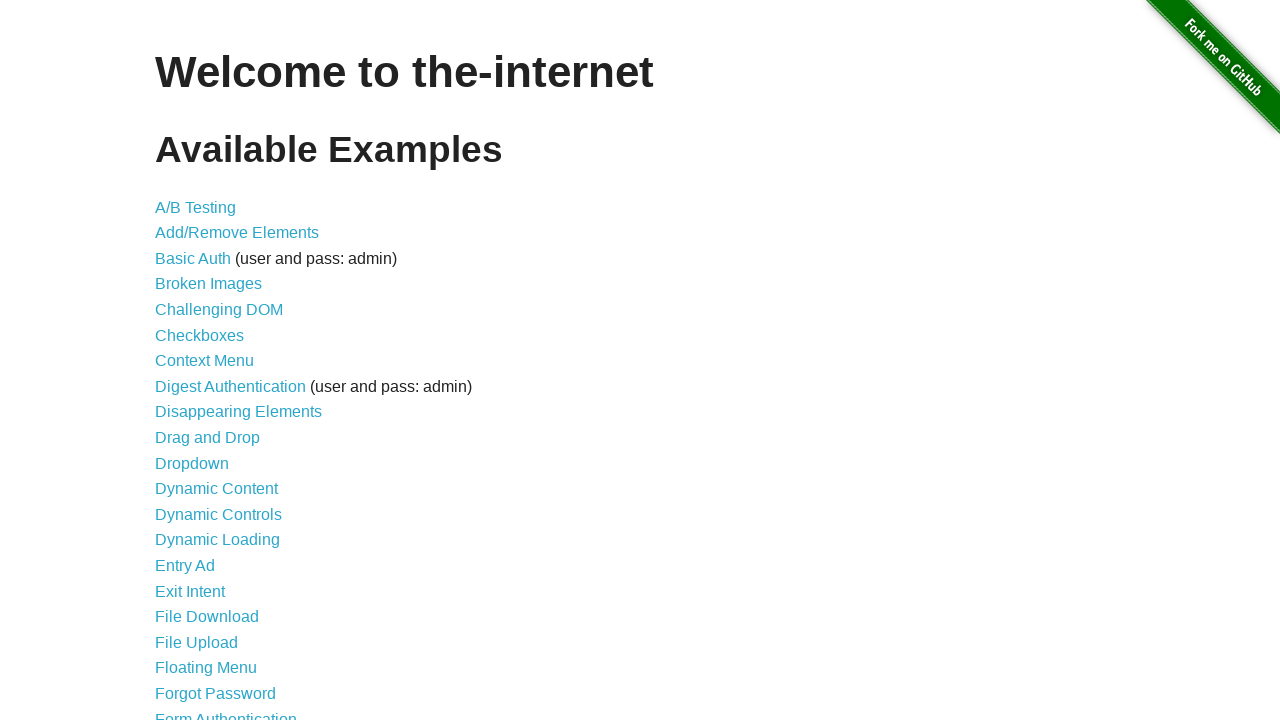

Clicked link to return to disappearing elements page at (238, 412) on a[href='/disappearing_elements']
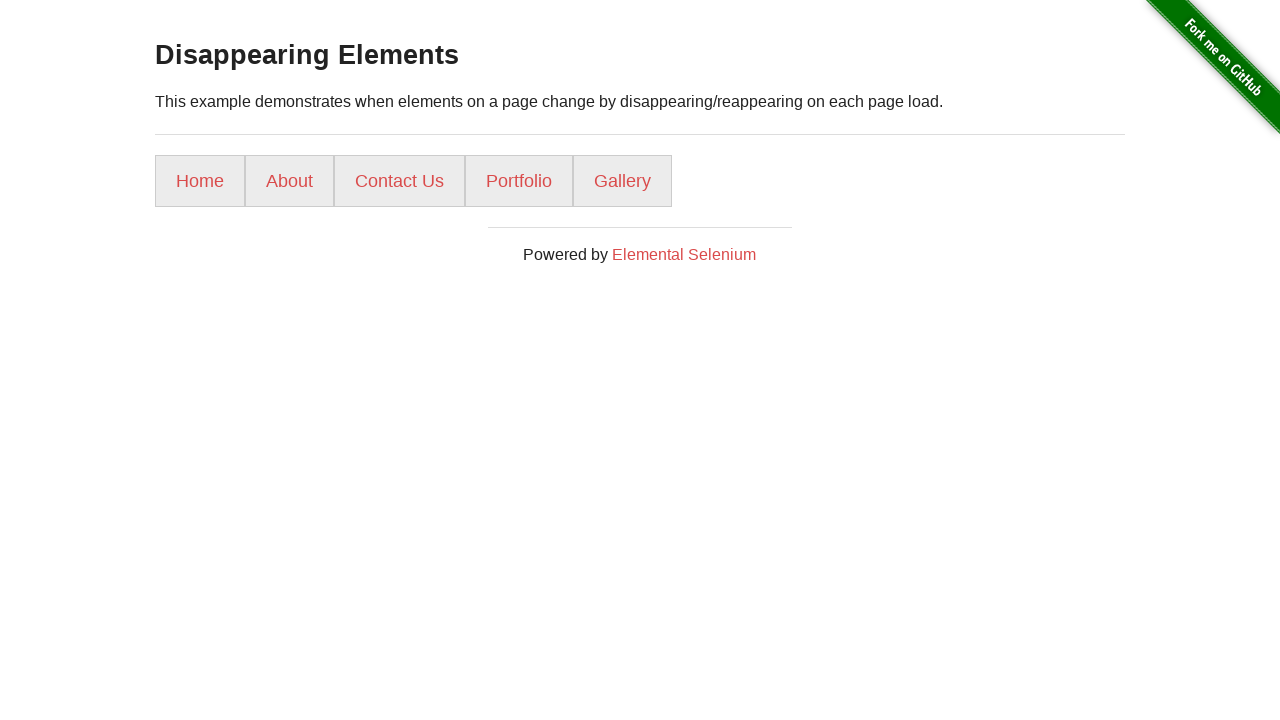

Clicked about link at (290, 181) on a[href='/about/']
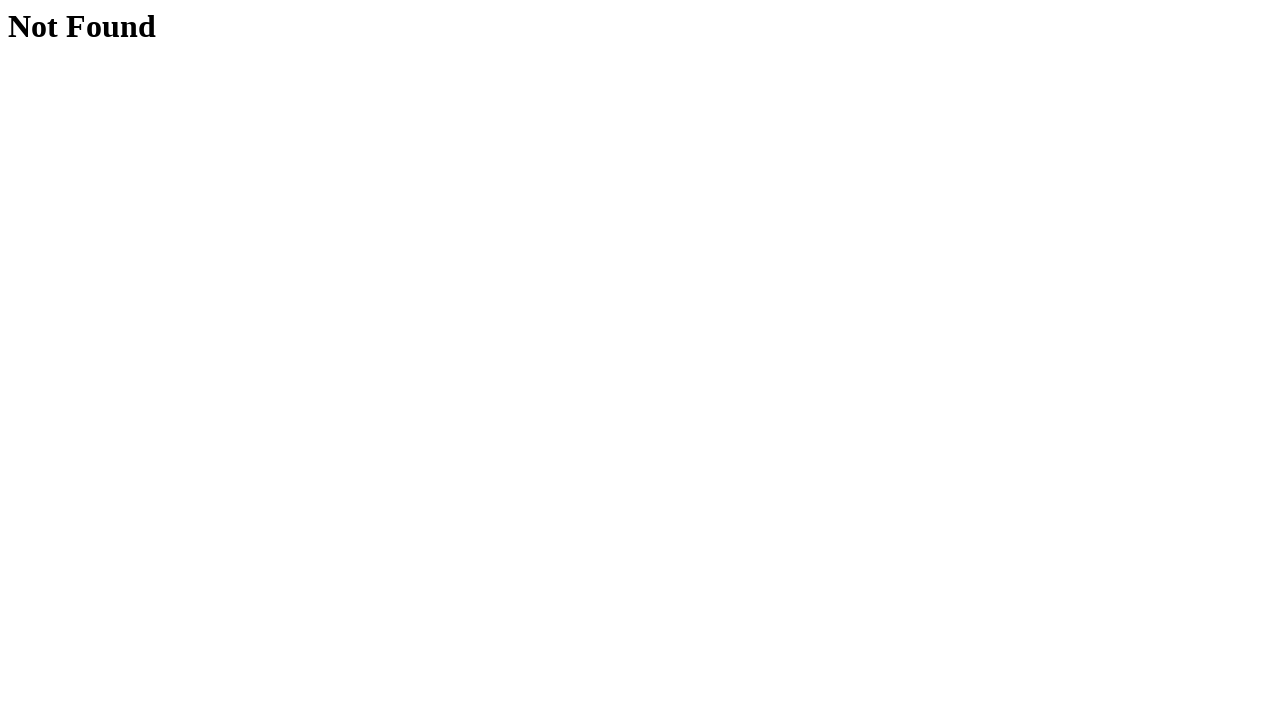

Navigated back from about page
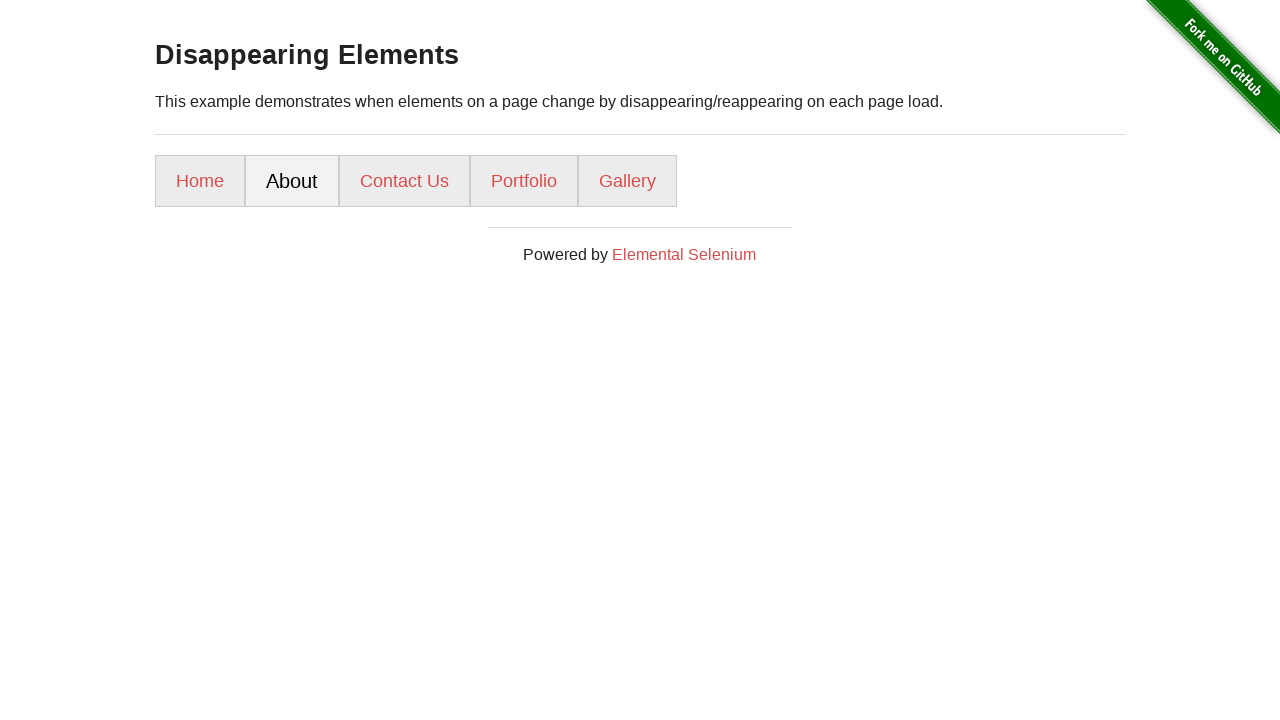

Clicked contact us link at (404, 181) on a[href='/contact-us/']
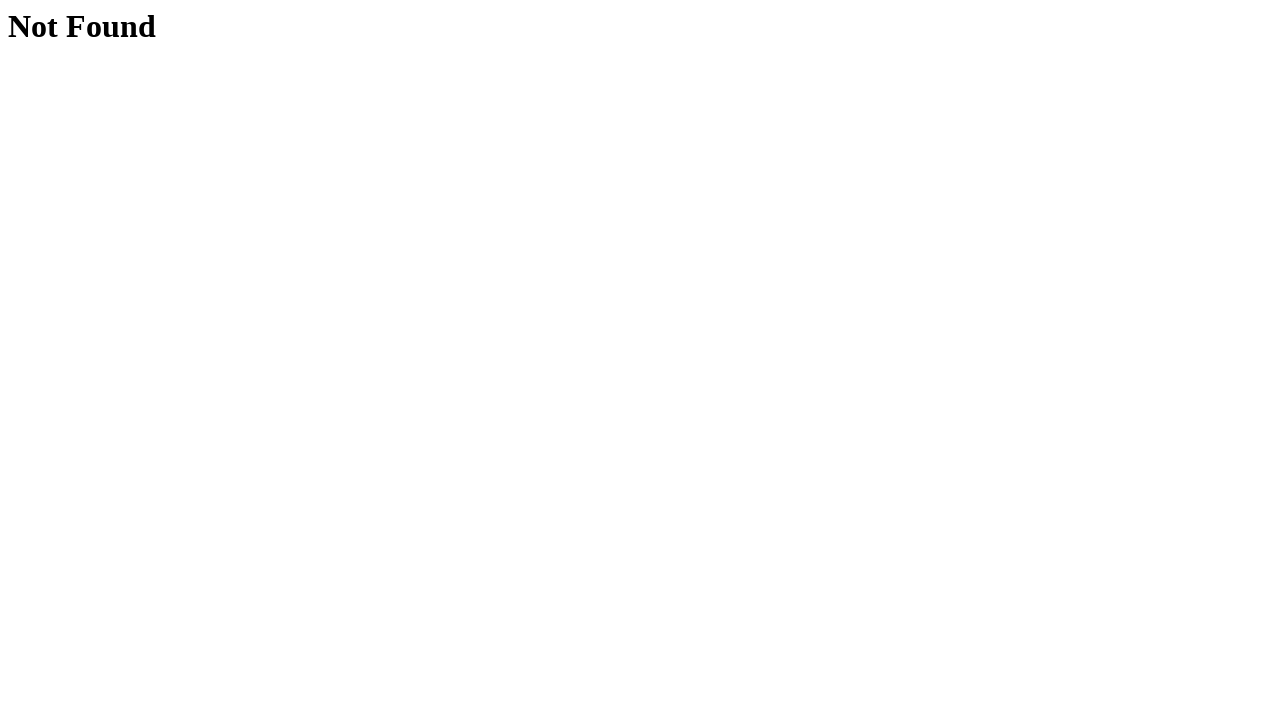

Navigated back from contact page
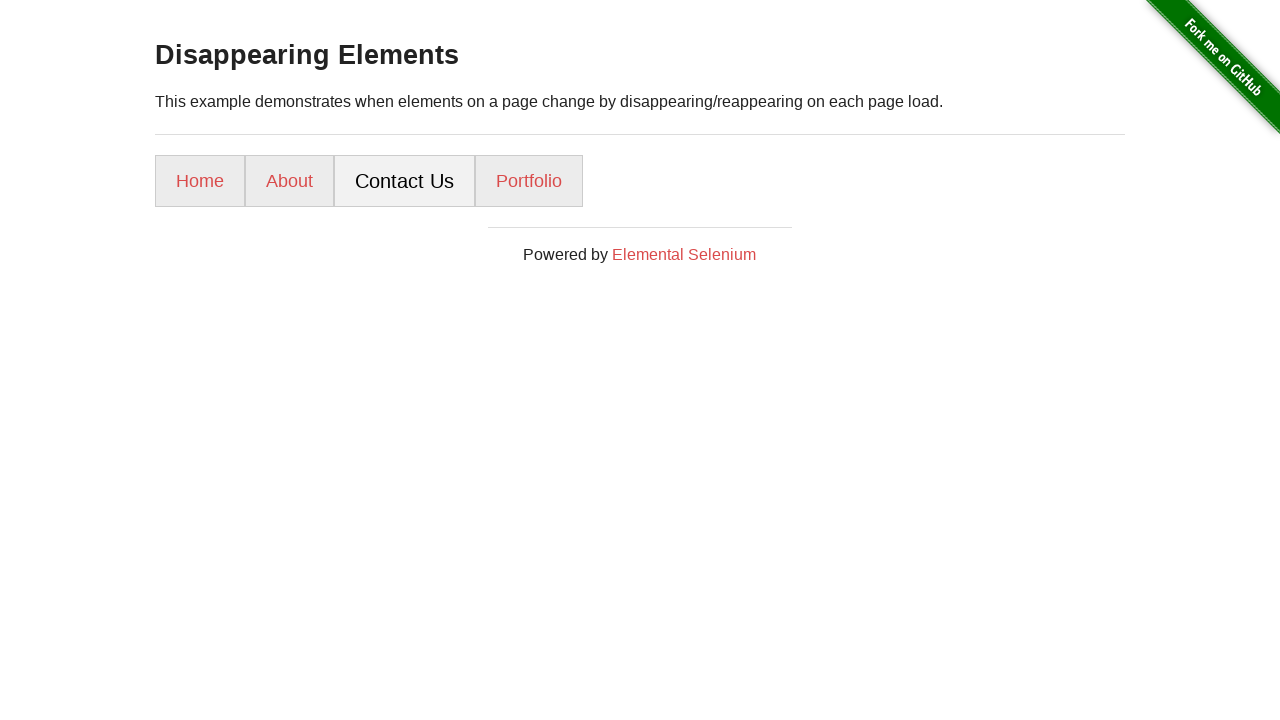

Clicked portfolio link at (529, 181) on a[href='/portfolio/']
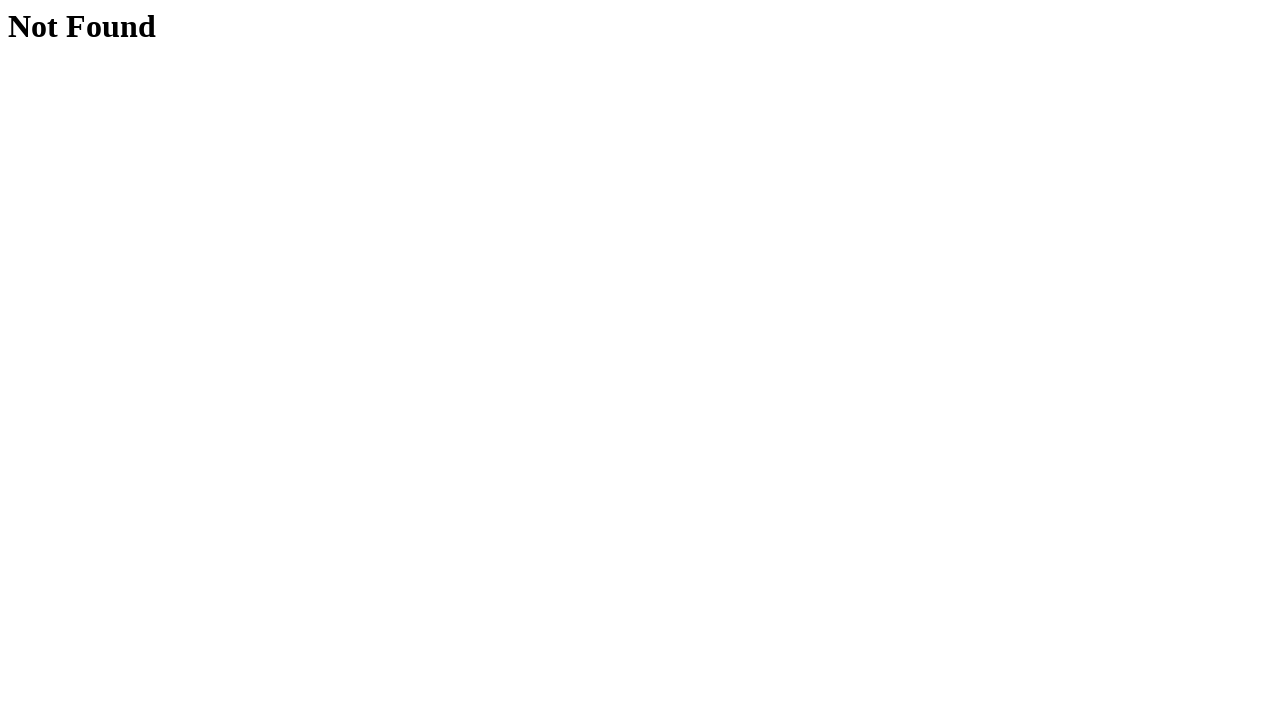

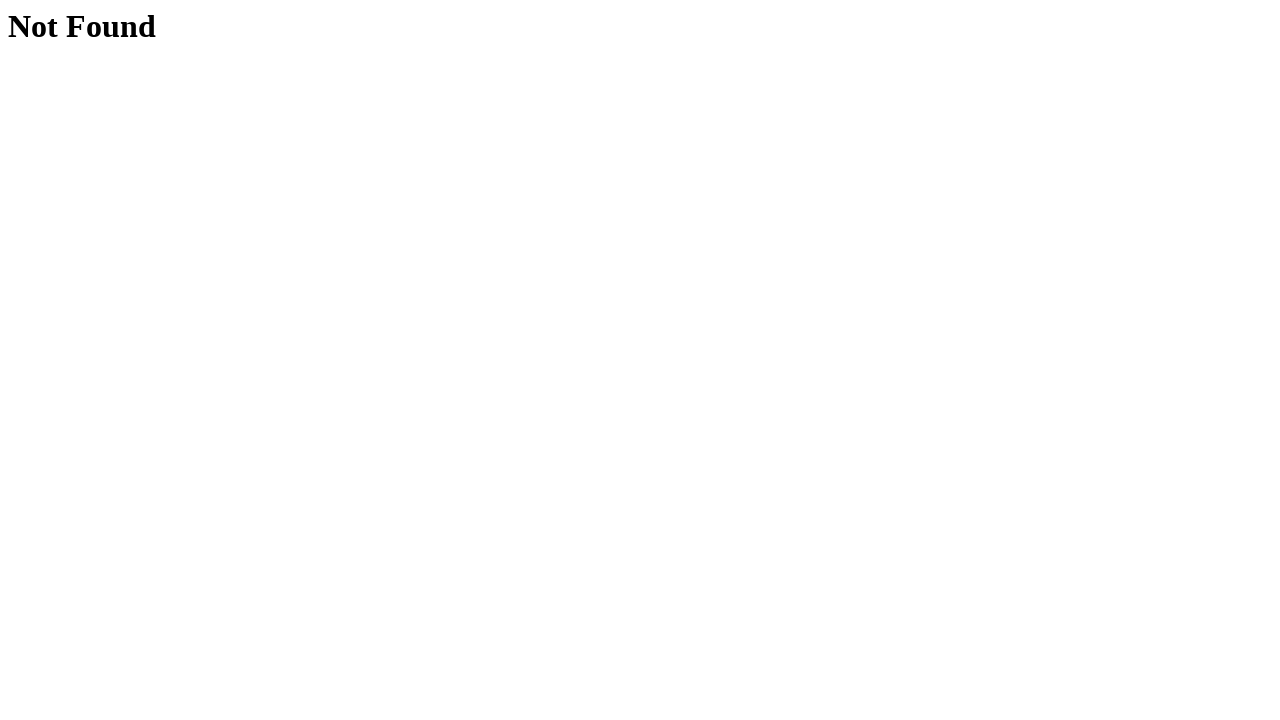